Tests alert handling by setting up a dialog handler to accept alerts and clicking the Alert button

Starting URL: https://rahulshettyacademy.com/AutomationPractice/

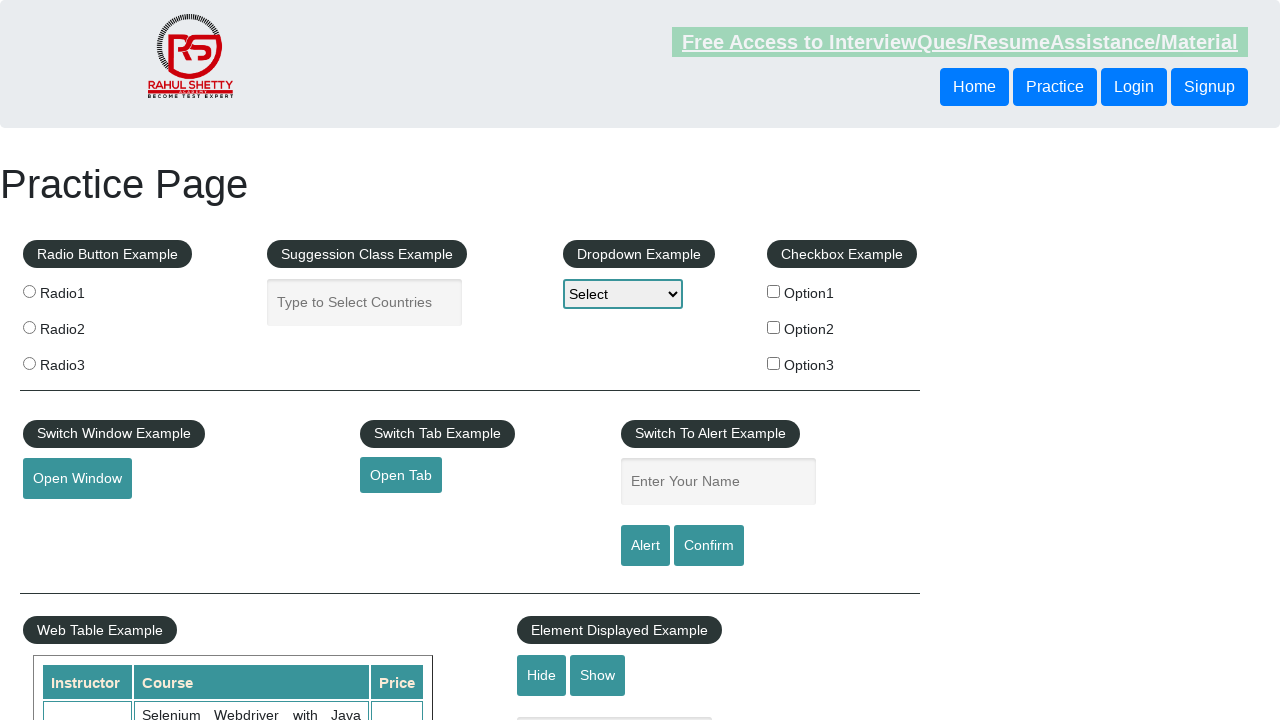

Set up dialog handler to automatically accept alerts
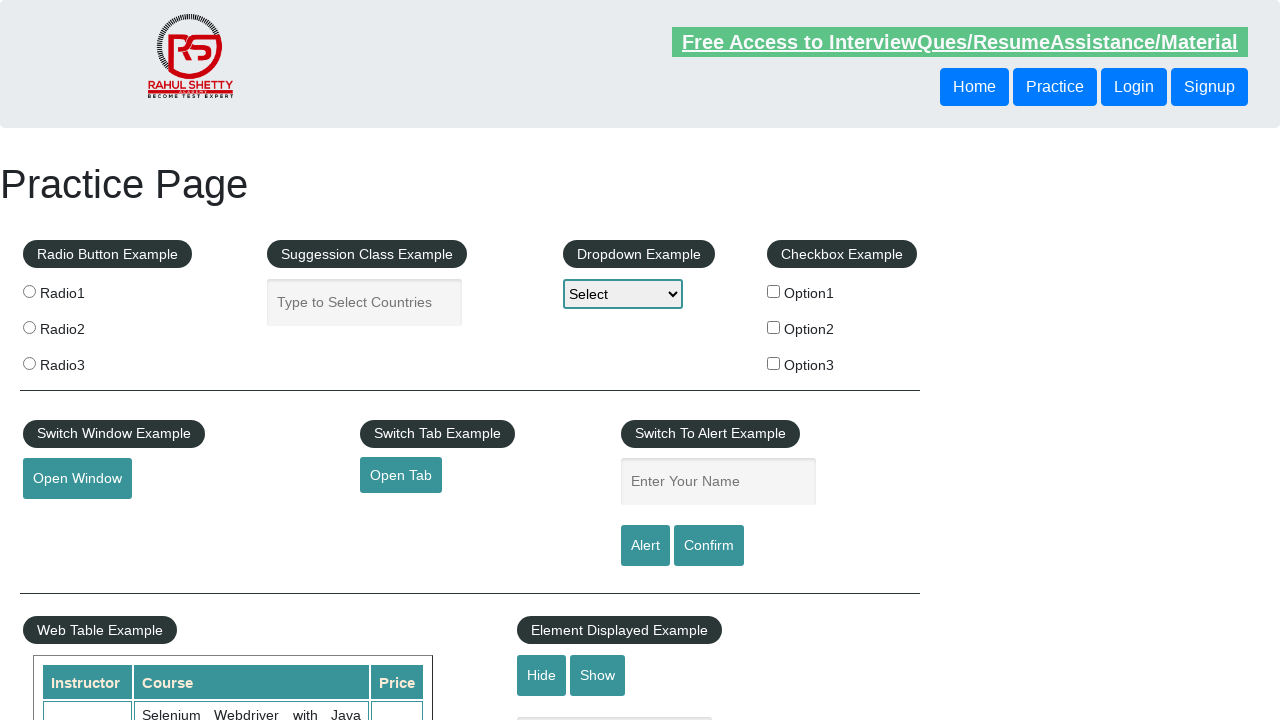

Clicked the Alert button to trigger the alert at (645, 546) on internal:role=button[name="Alert"i]
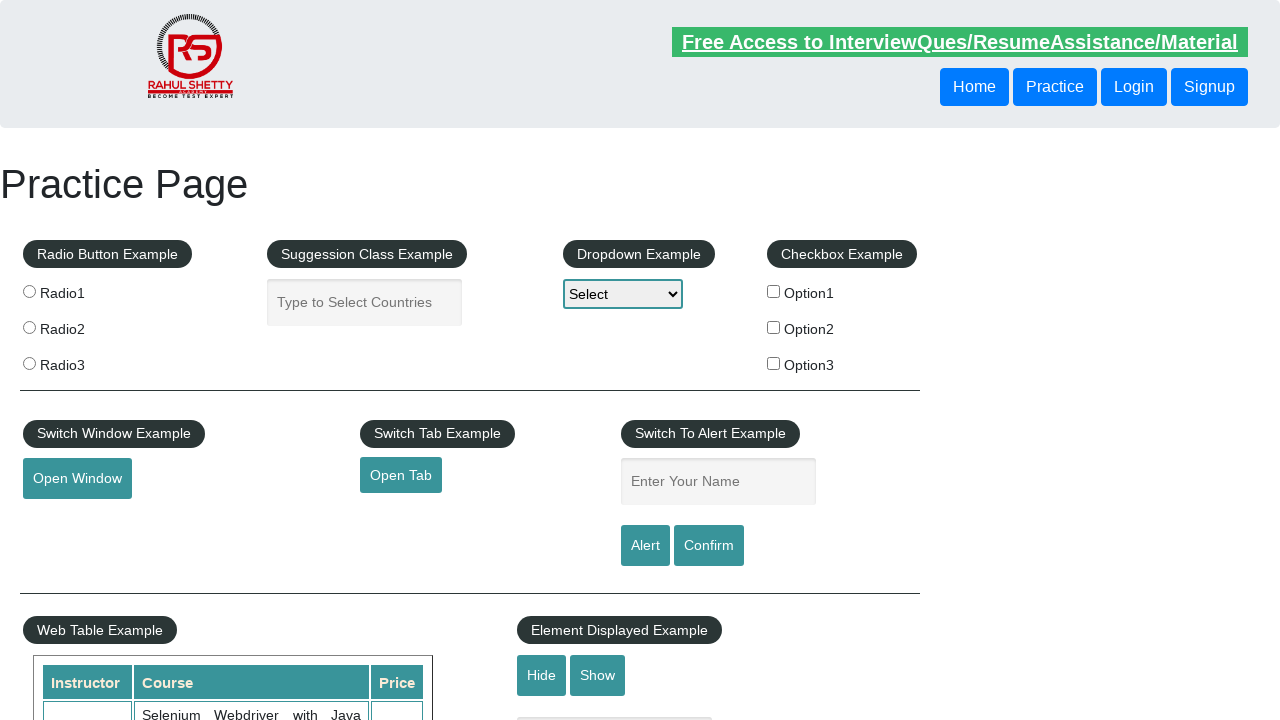

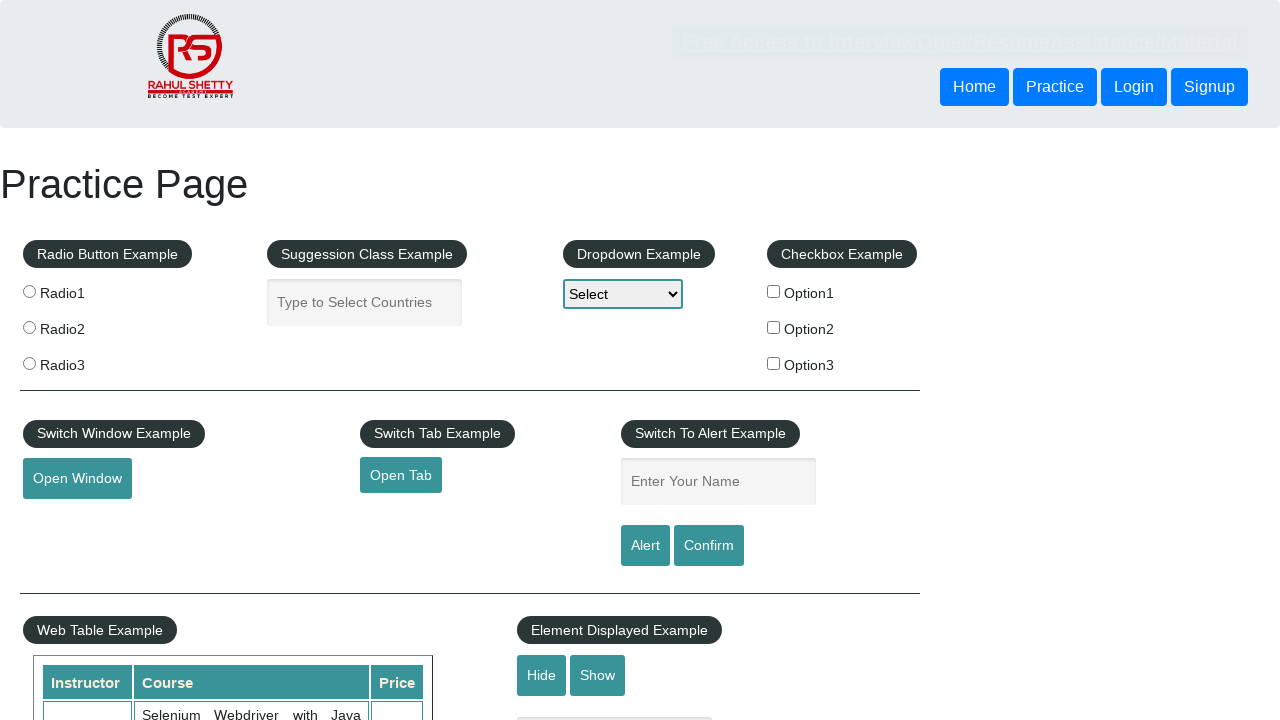